Tests form submission with an invalid email format

Starting URL: https://suninjuly.github.io/registration1.html

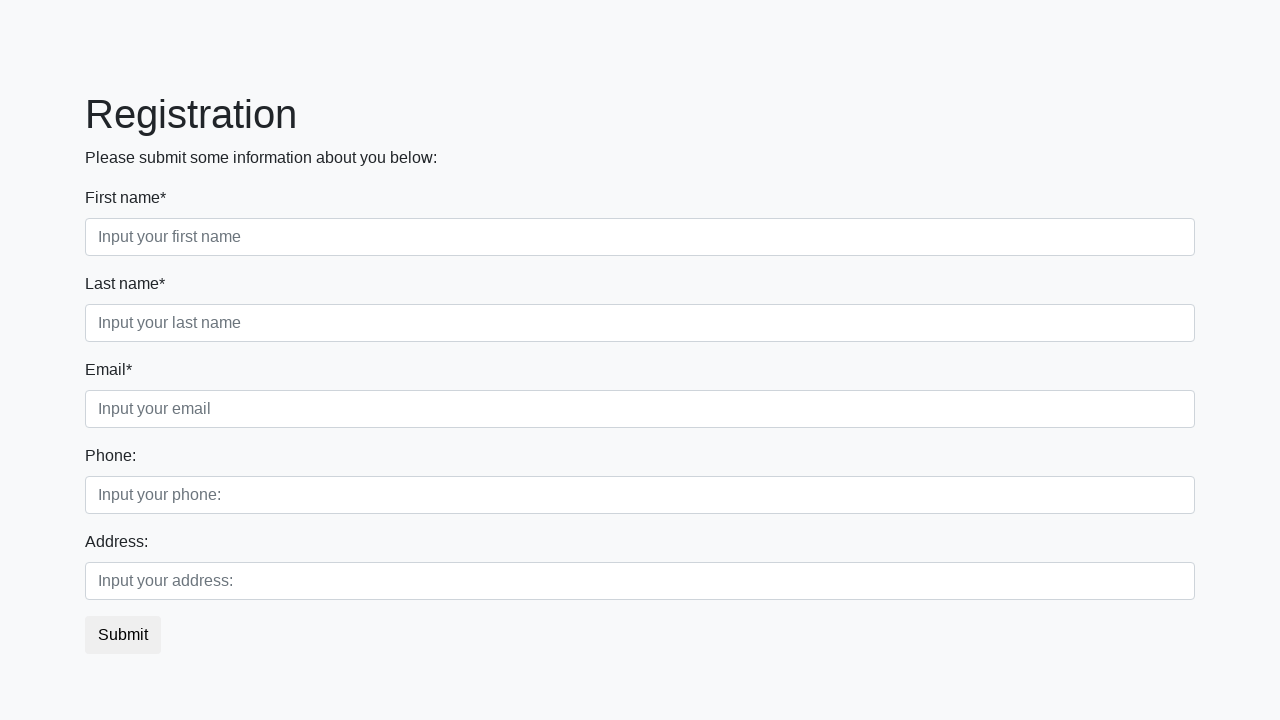

Filled first name field with 'Andrey' on [placeholder='Input your first name']
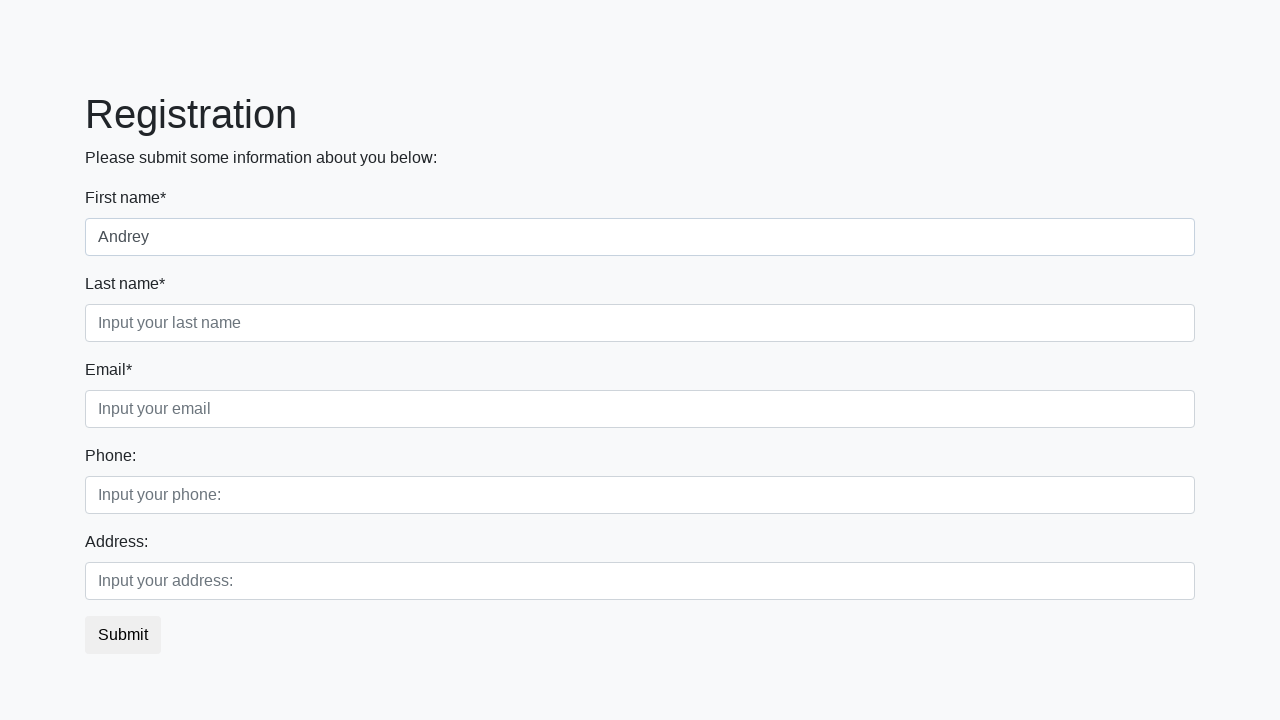

Filled last name field with 'Popovics' on [placeholder='Input your last name']
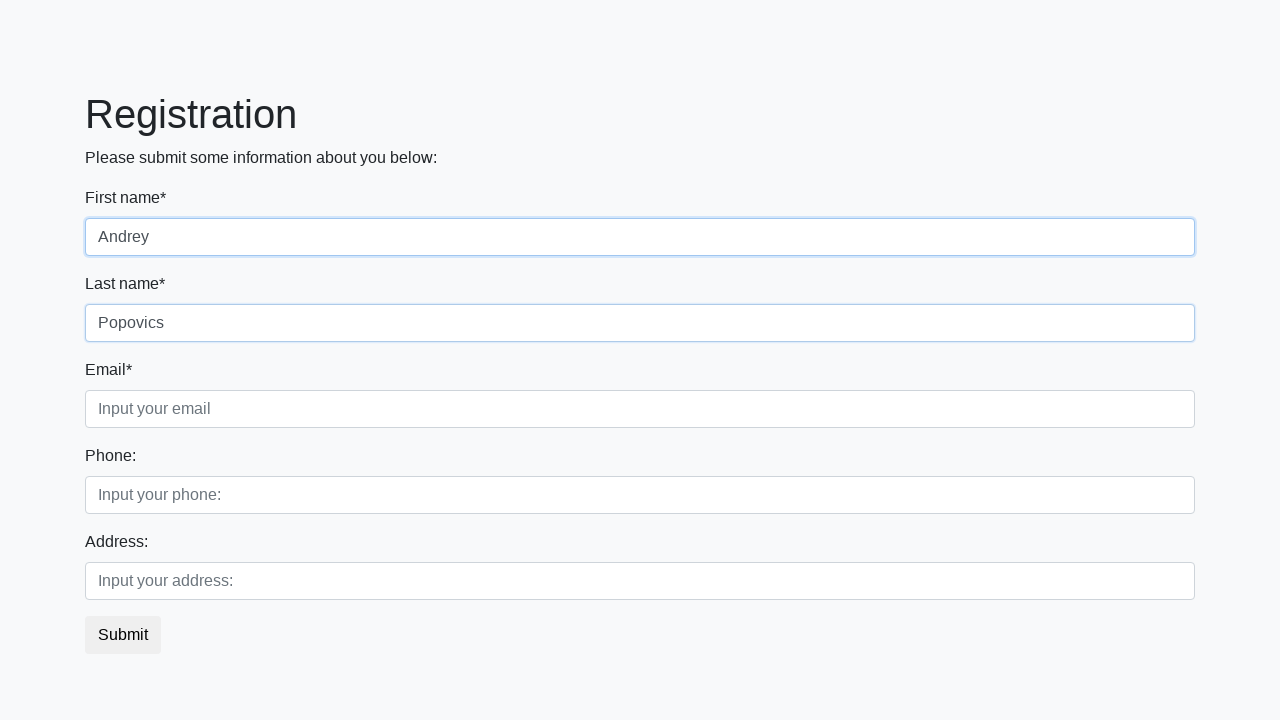

Filled email field with invalid format 'andreygmail.com' on [placeholder='Input your email']
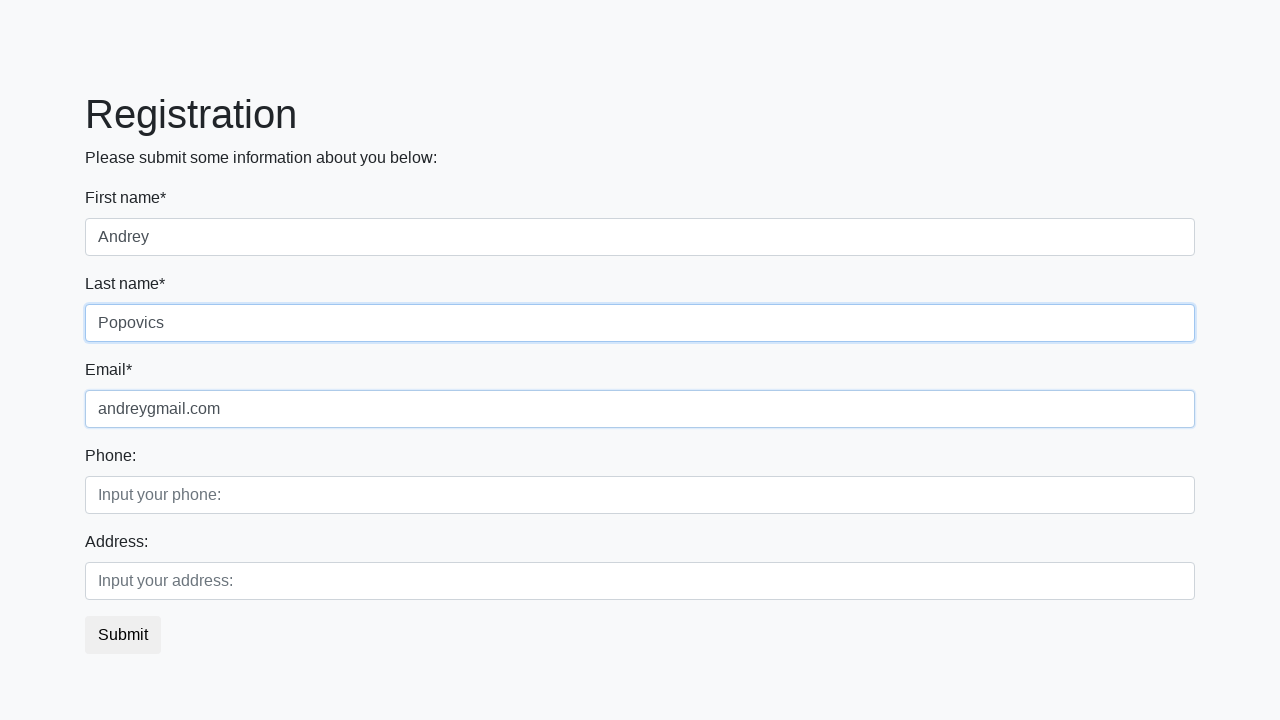

Clicked submit button to submit form at (123, 635) on [type='submit']
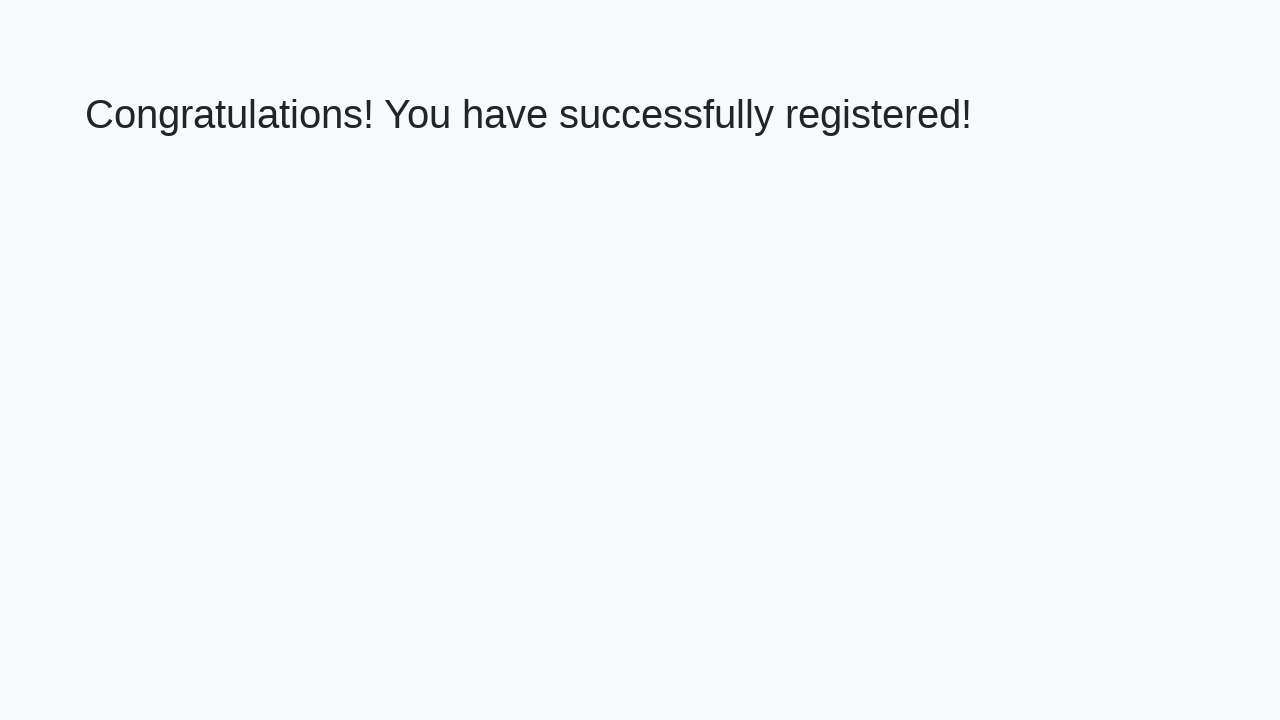

Waited for h1 header element to appear
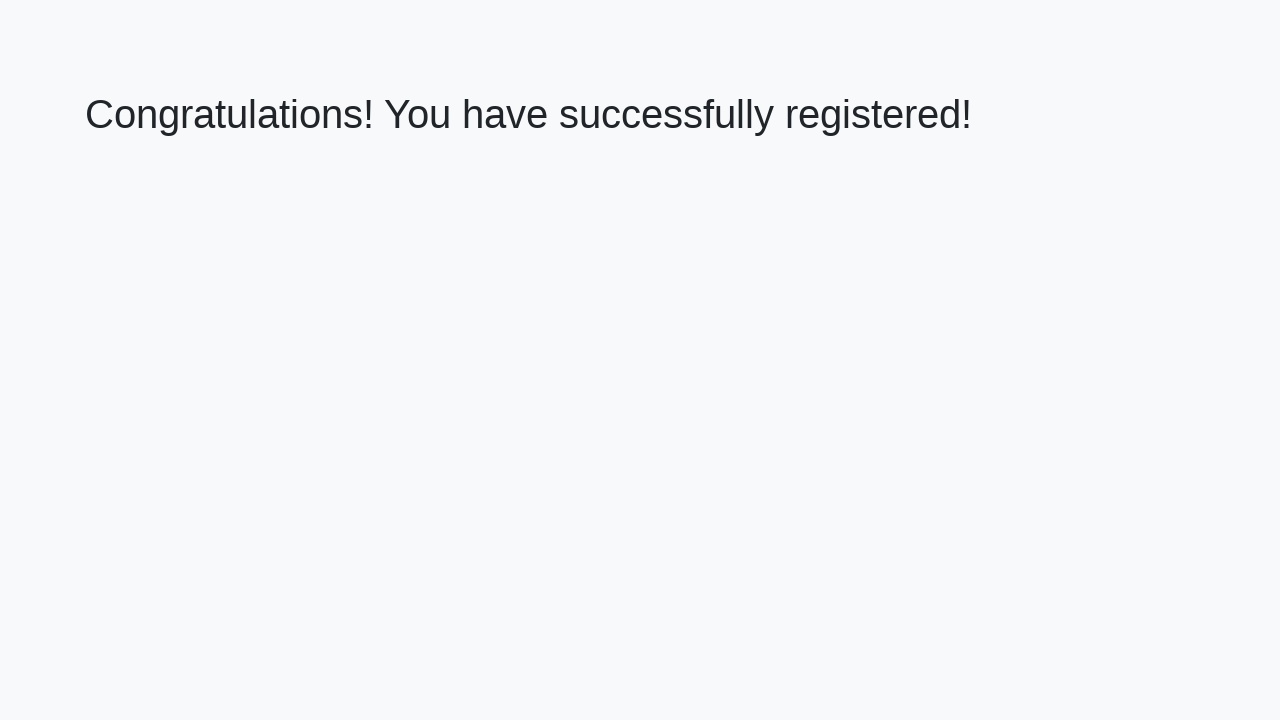

Located h1 header element
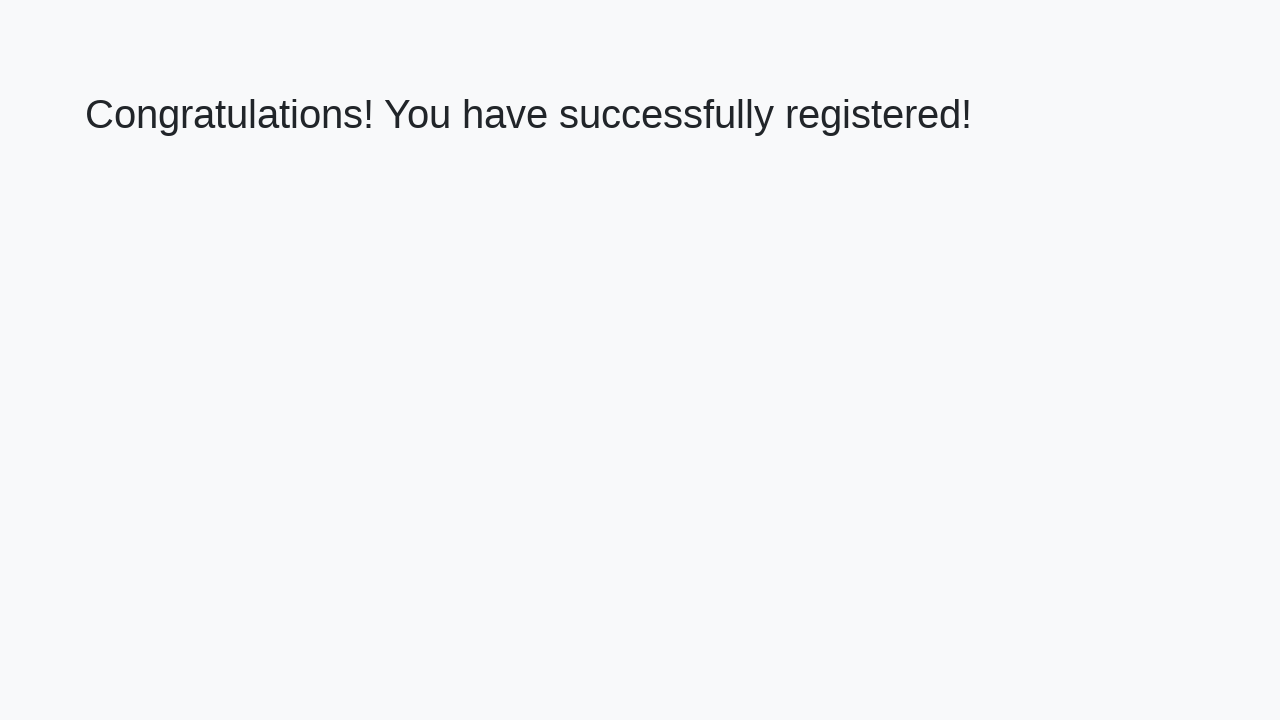

Asserted success message is present in header
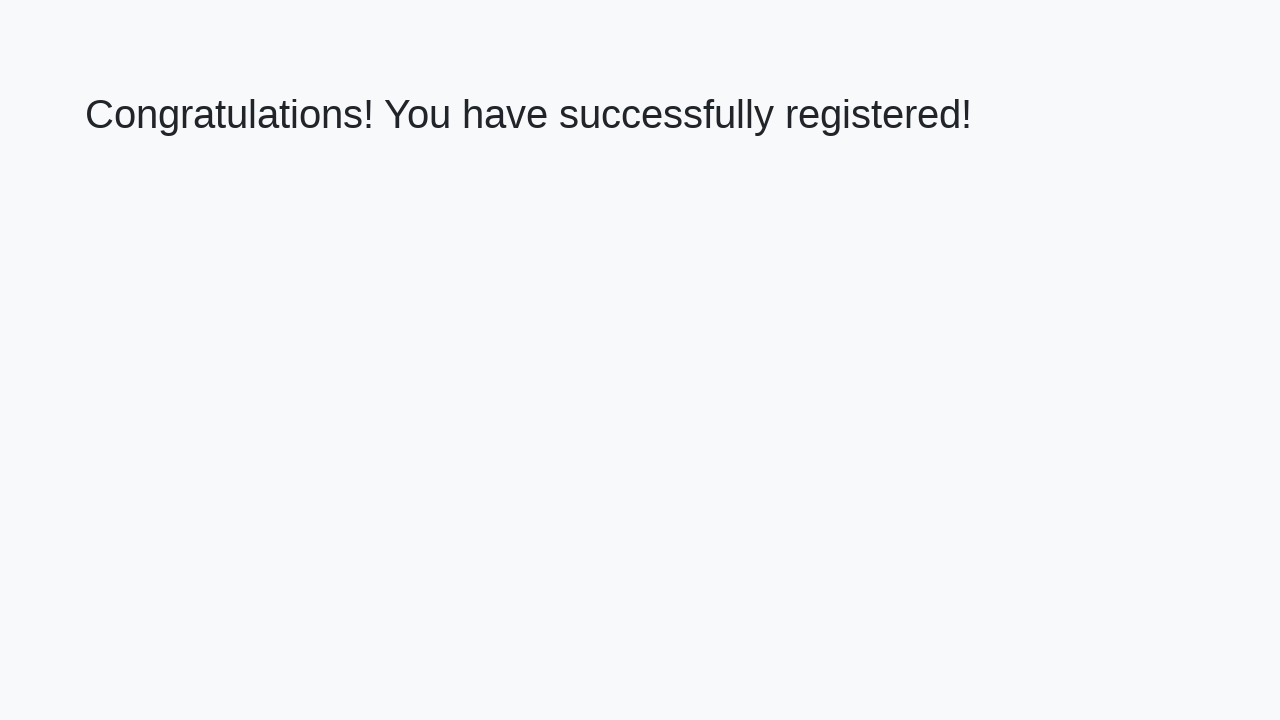

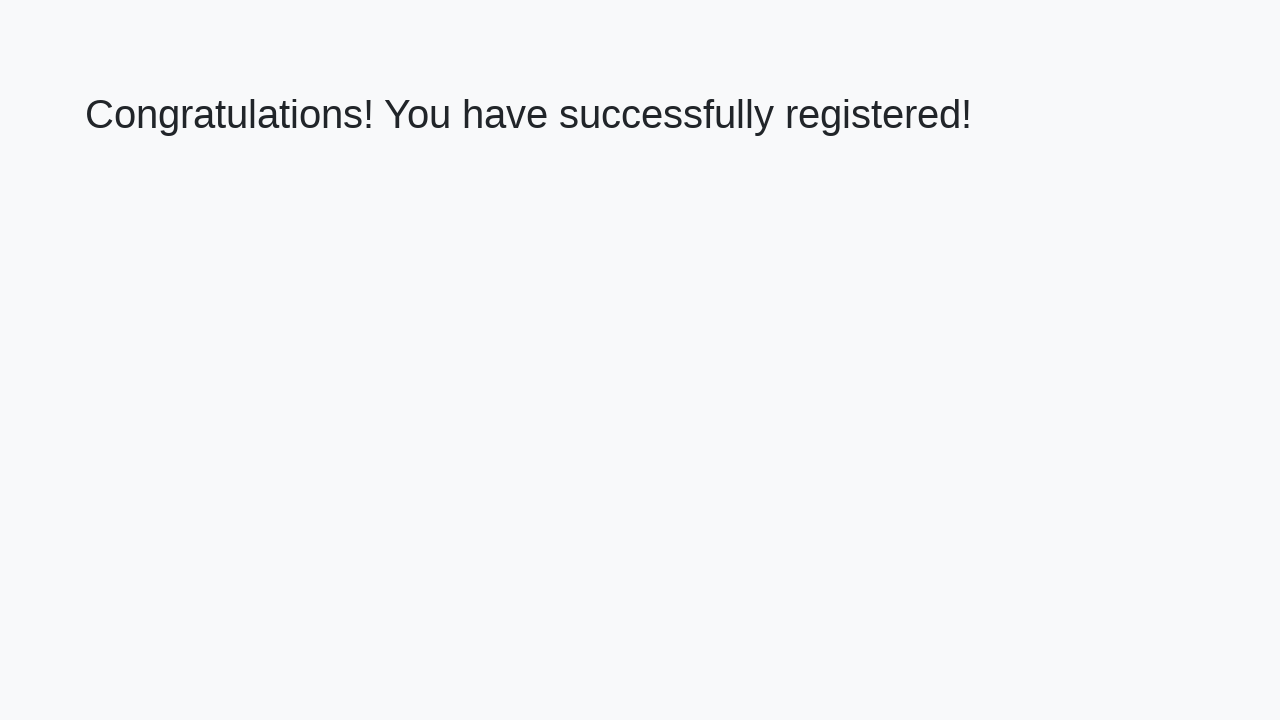